Tests JavaScript alert handling by clicking a button to trigger an alert, accepting it, and verifying the result message is displayed on the page

Starting URL: http://the-internet.herokuapp.com/javascript_alerts

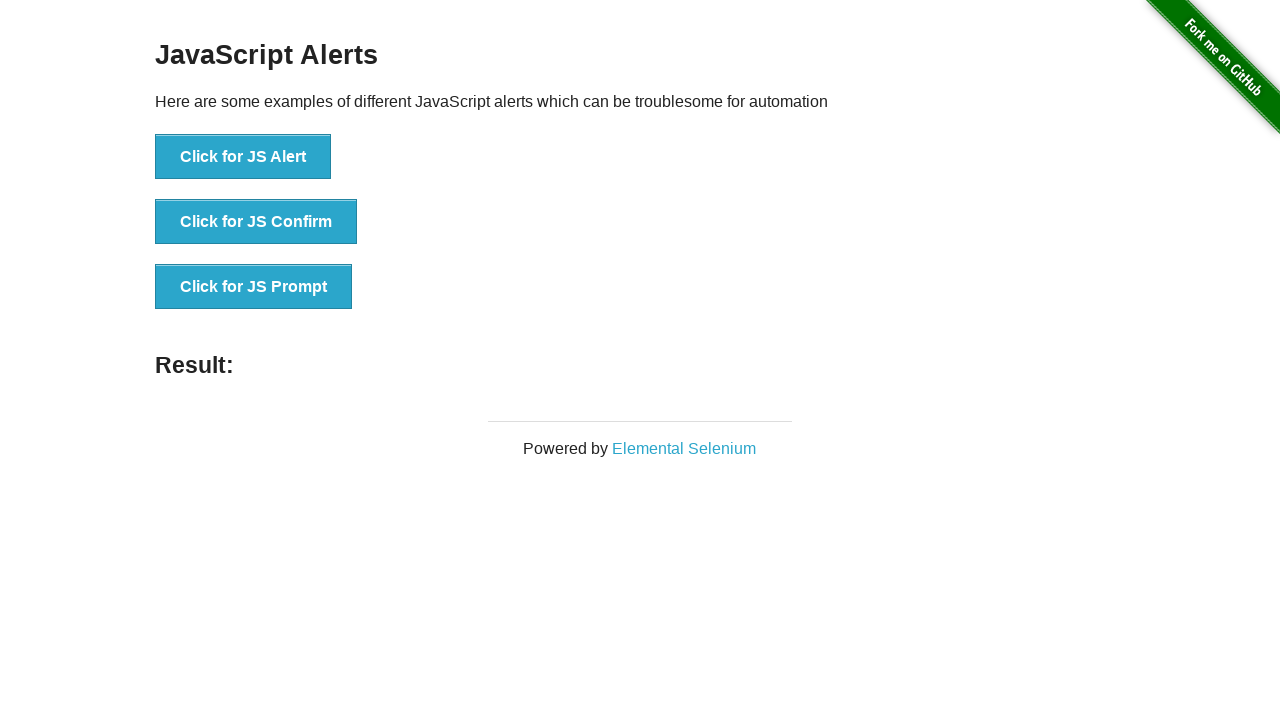

Clicked first button to trigger JavaScript alert at (243, 157) on ul > li:nth-child(1) > button
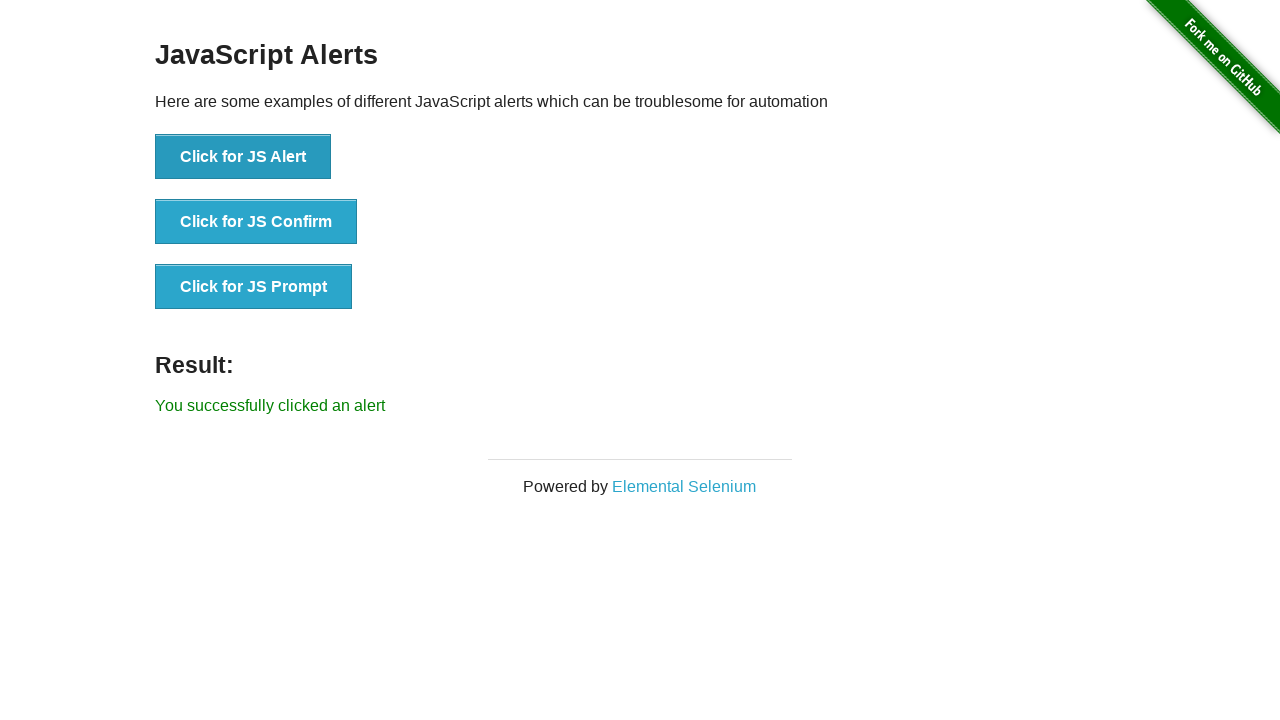

Registered dialog handler to accept alerts
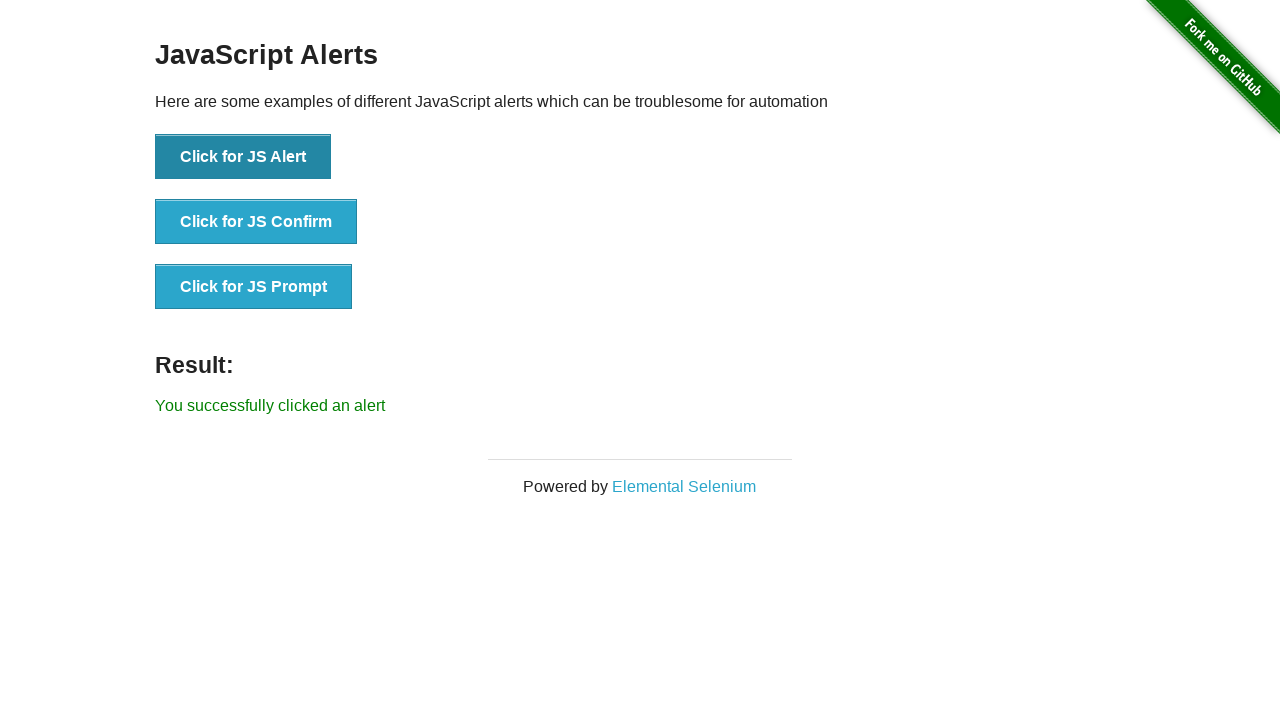

Clicked button again to trigger alert and accepted it at (243, 157) on ul > li:nth-child(1) > button
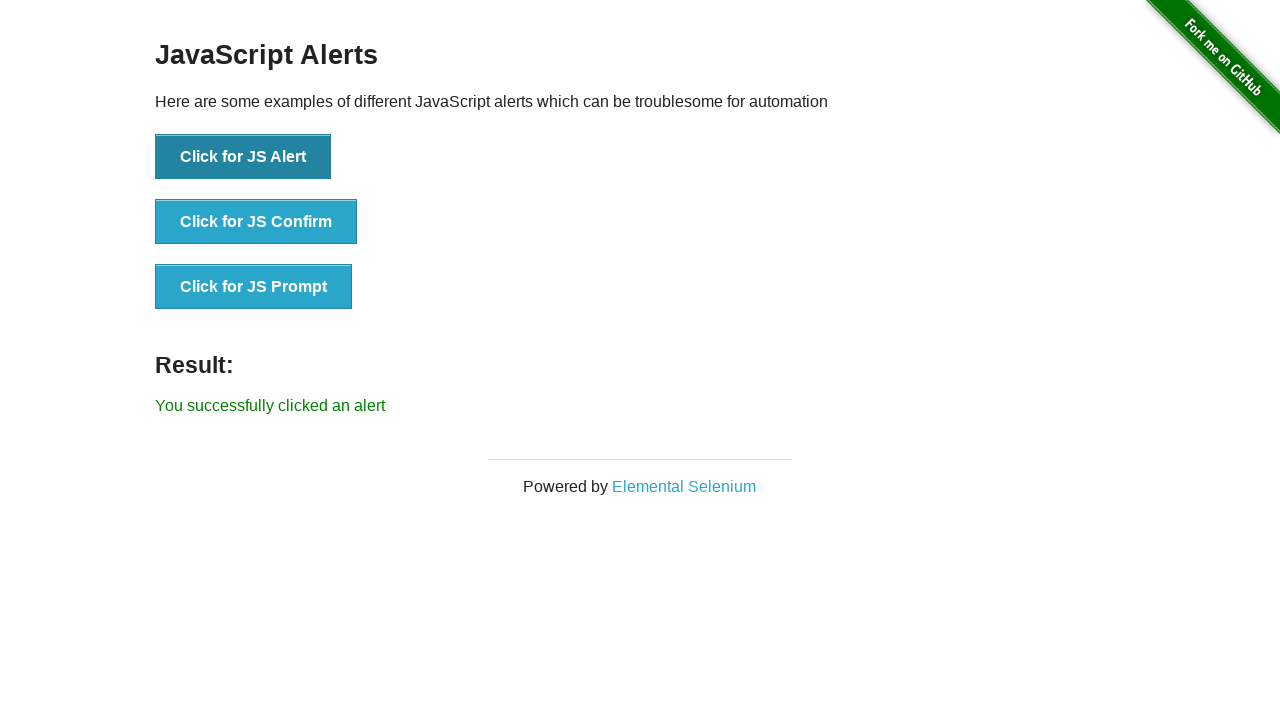

Result message element loaded
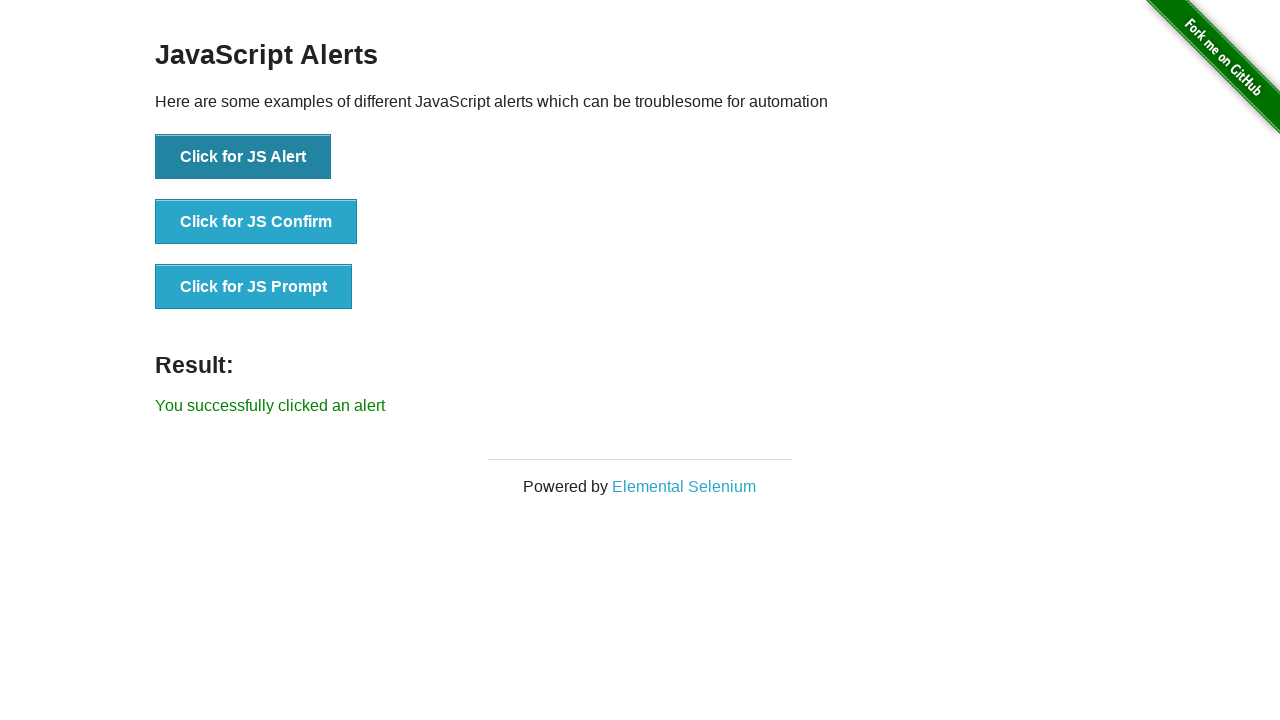

Retrieved result text content
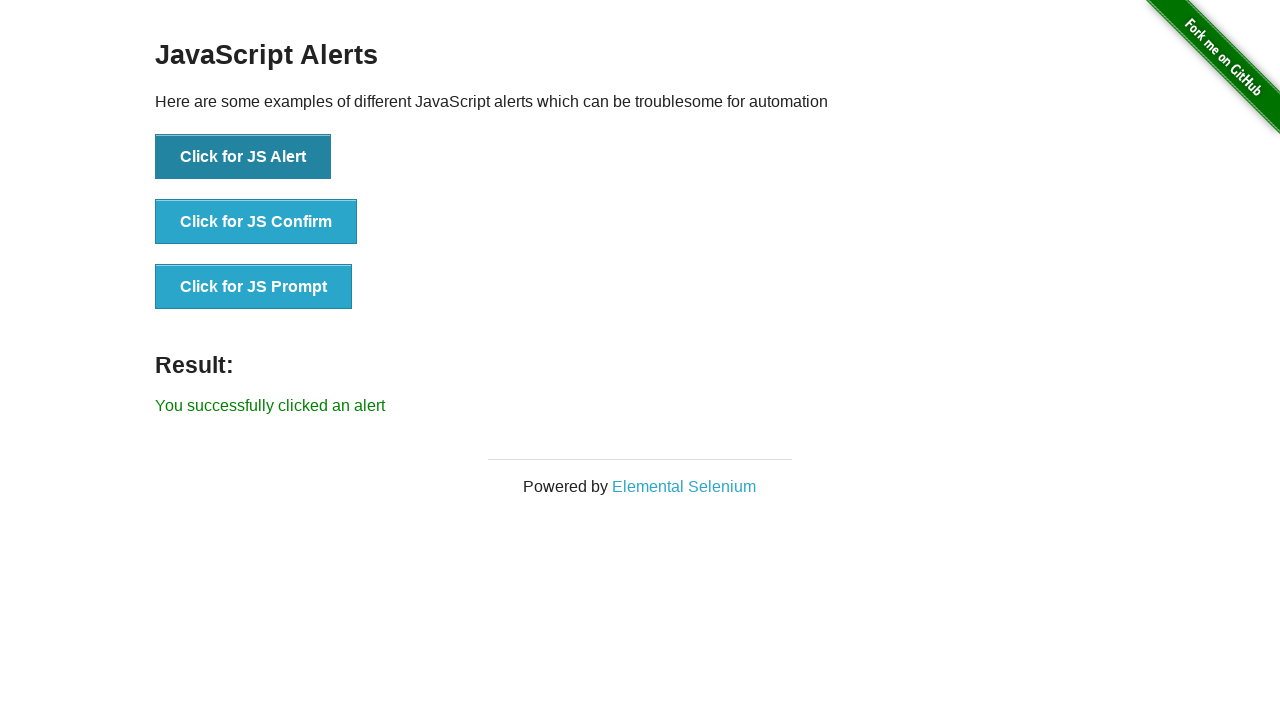

Verified result text matches expected message: 'You successfully clicked an alert'
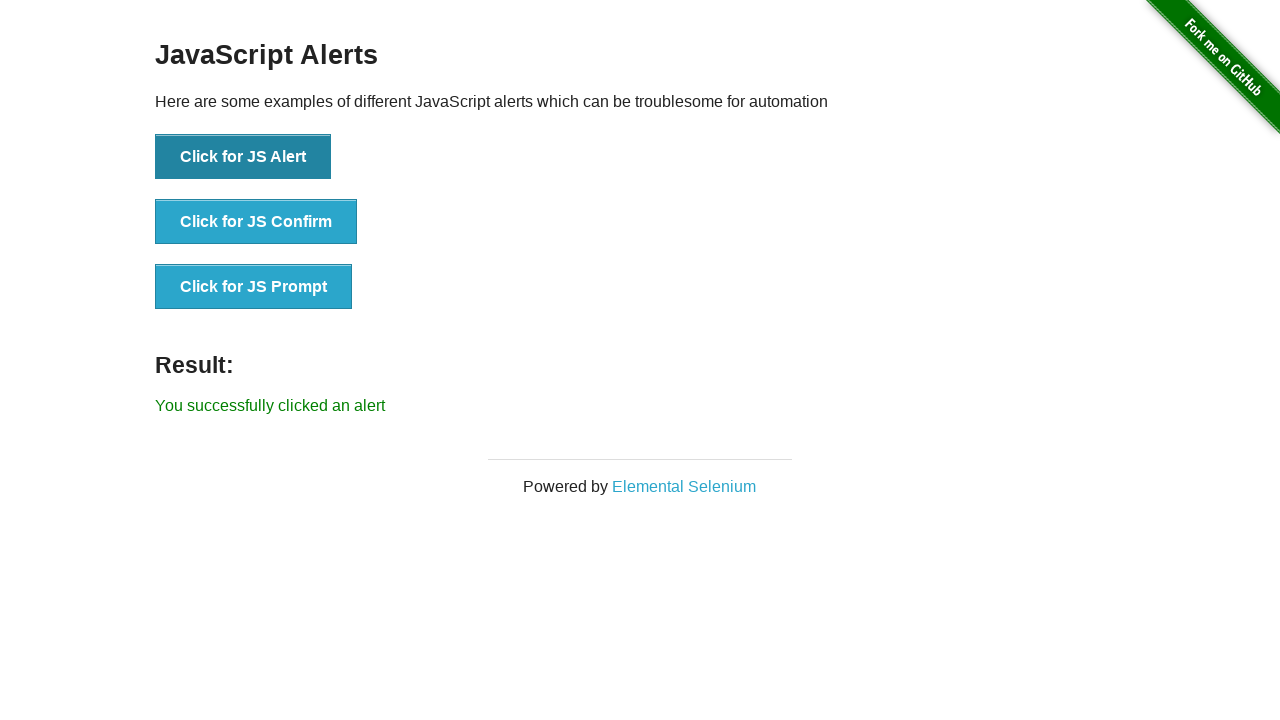

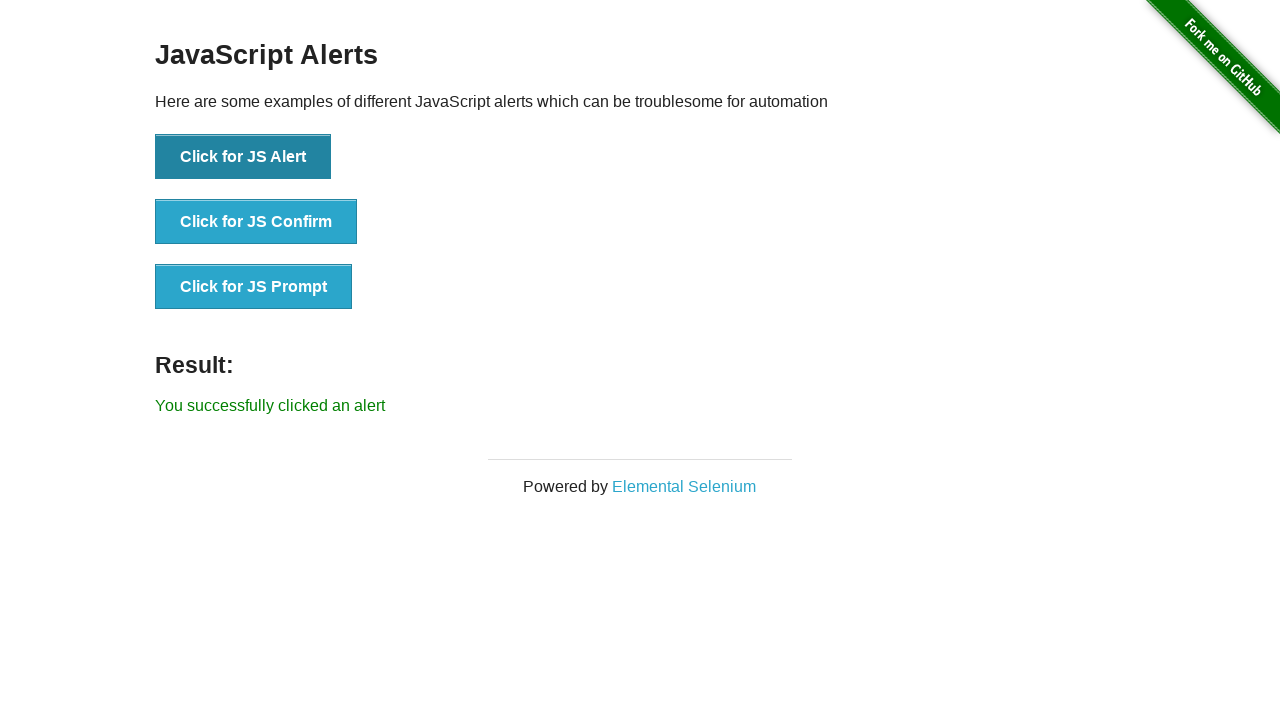